Tests page scrolling functionality by scrolling down 500 pixels and then scrolling to the bottom of the page on an automation practice website

Starting URL: https://rahulshettyacademy.com/AutomationPractice

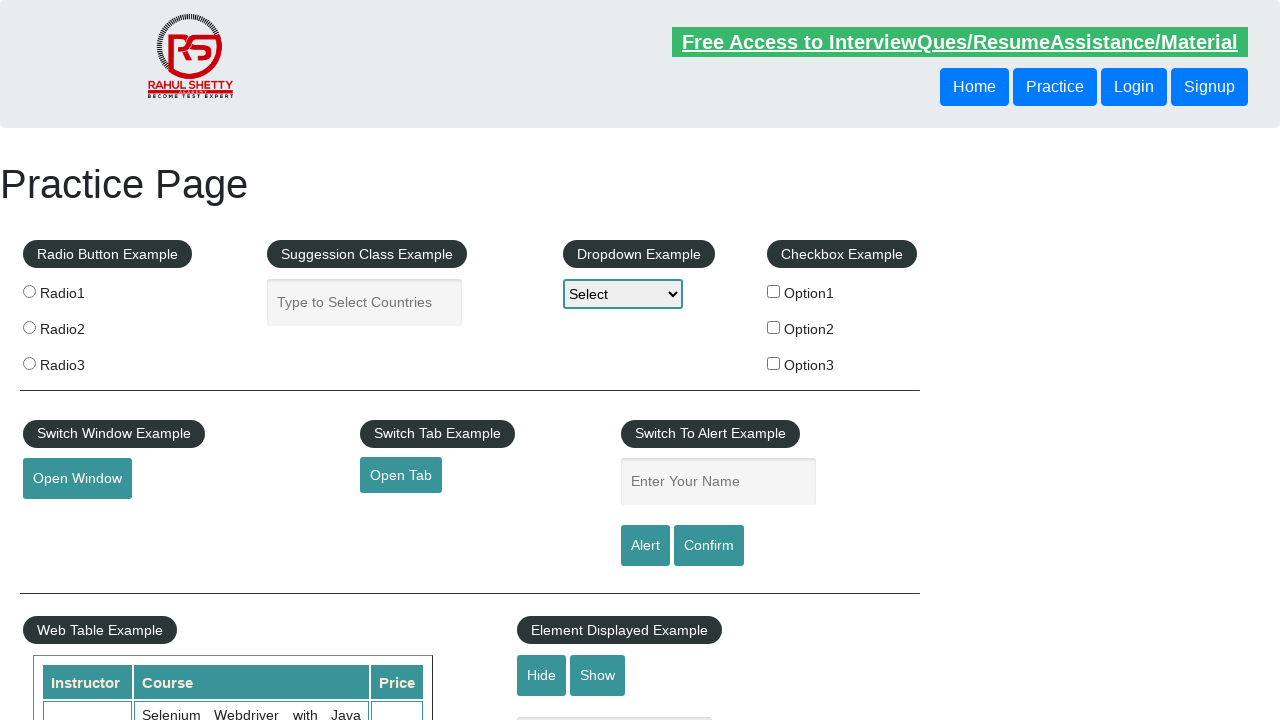

Navigated to automation practice website
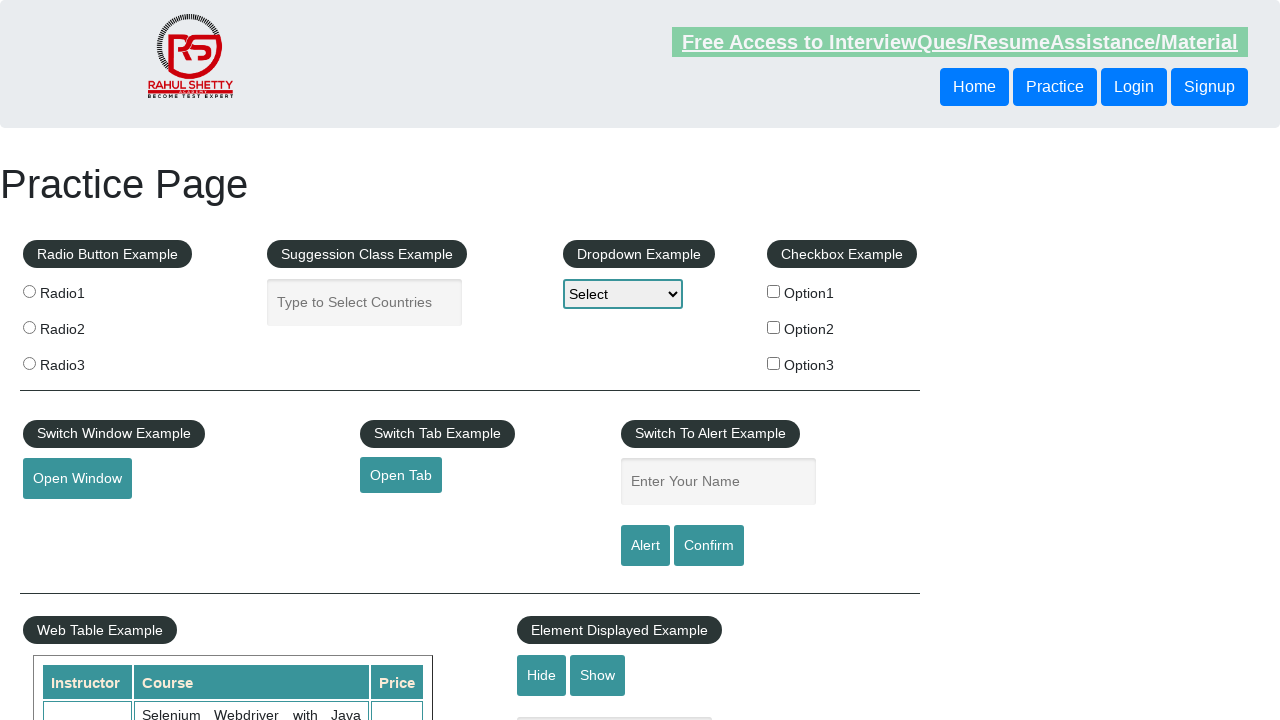

Scrolled down 500 pixels
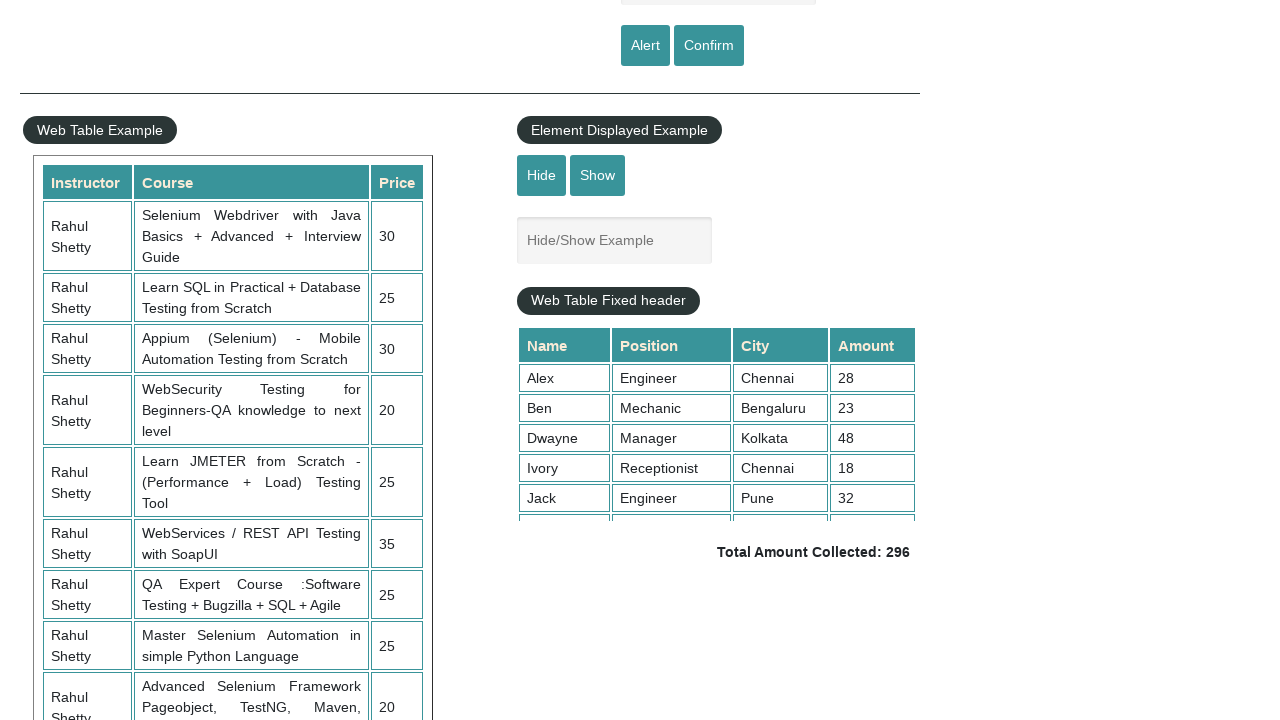

Scrolled to the bottom of the page
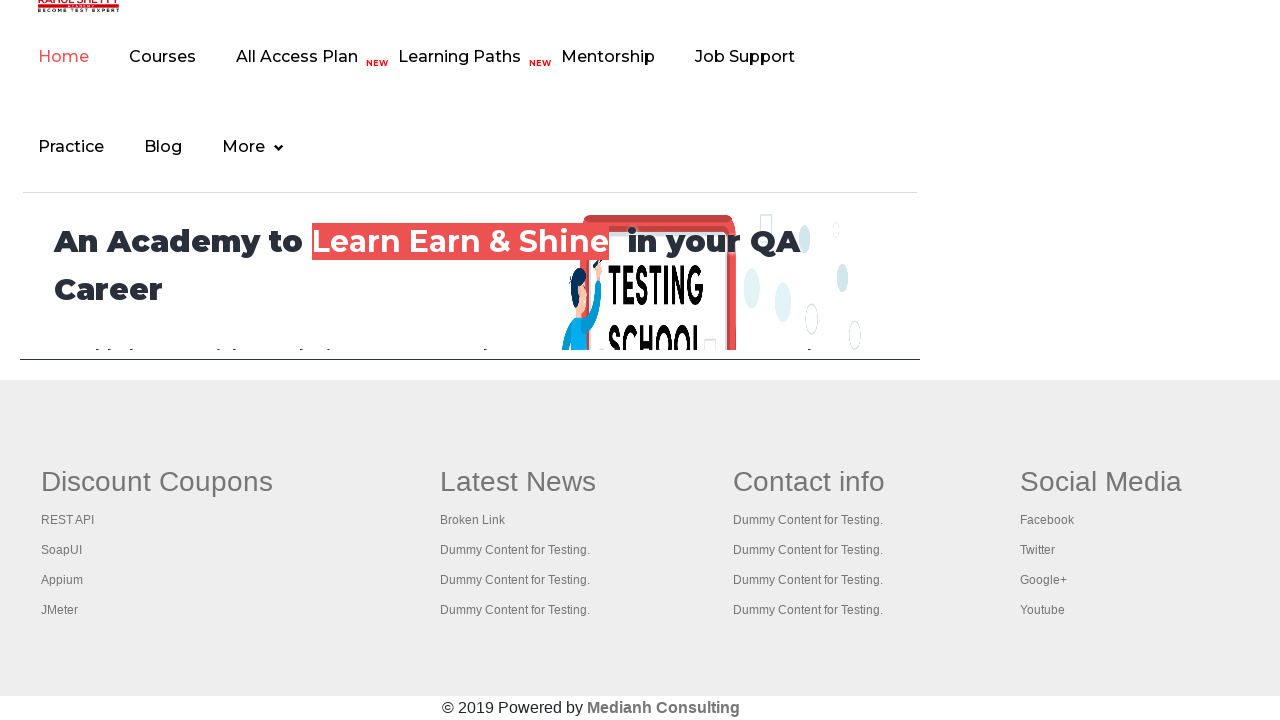

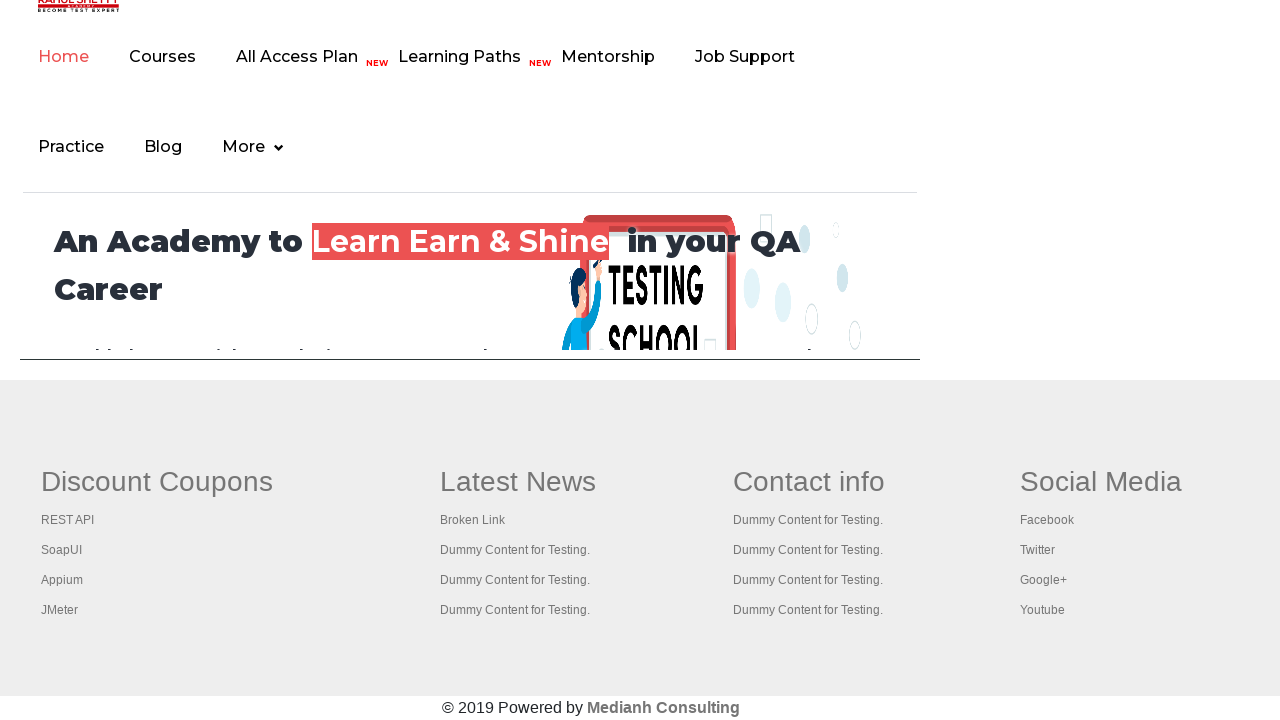